Tests drawing on an HTML canvas element using click and drag mouse movements

Starting URL: http://www.htmlcanvasstudio.com/

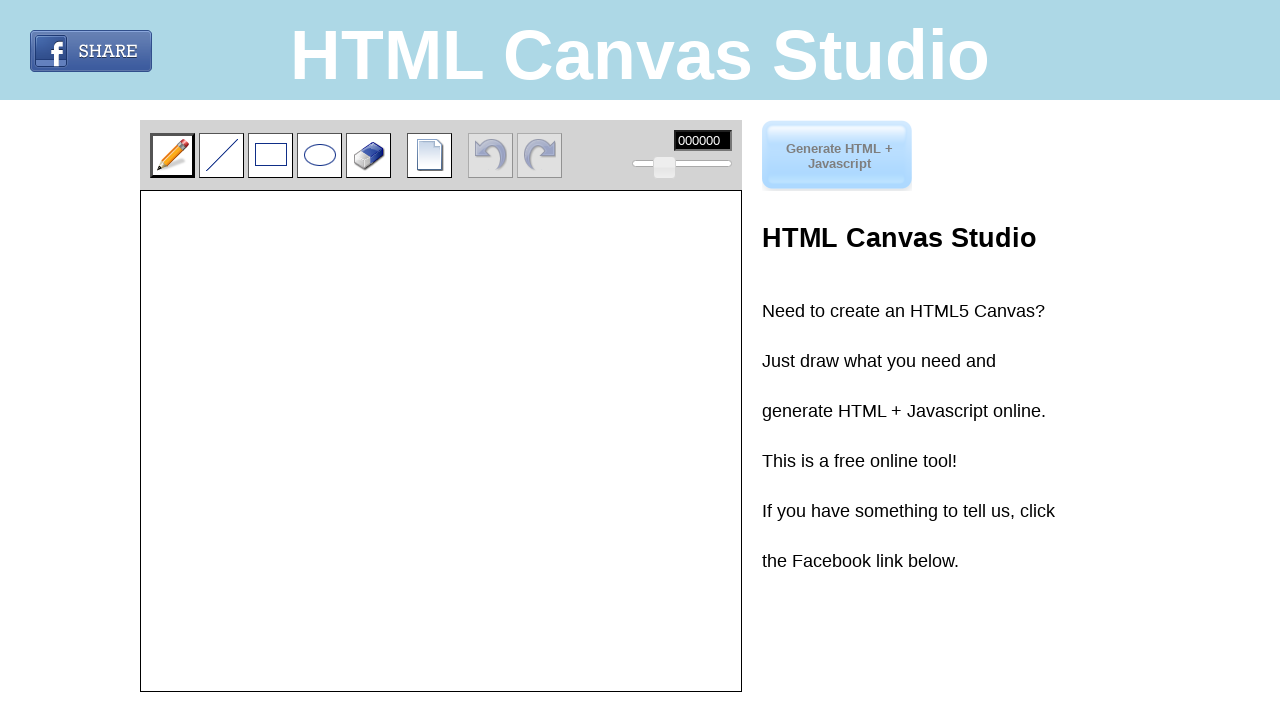

Located canvas element with id 'imageTemp'
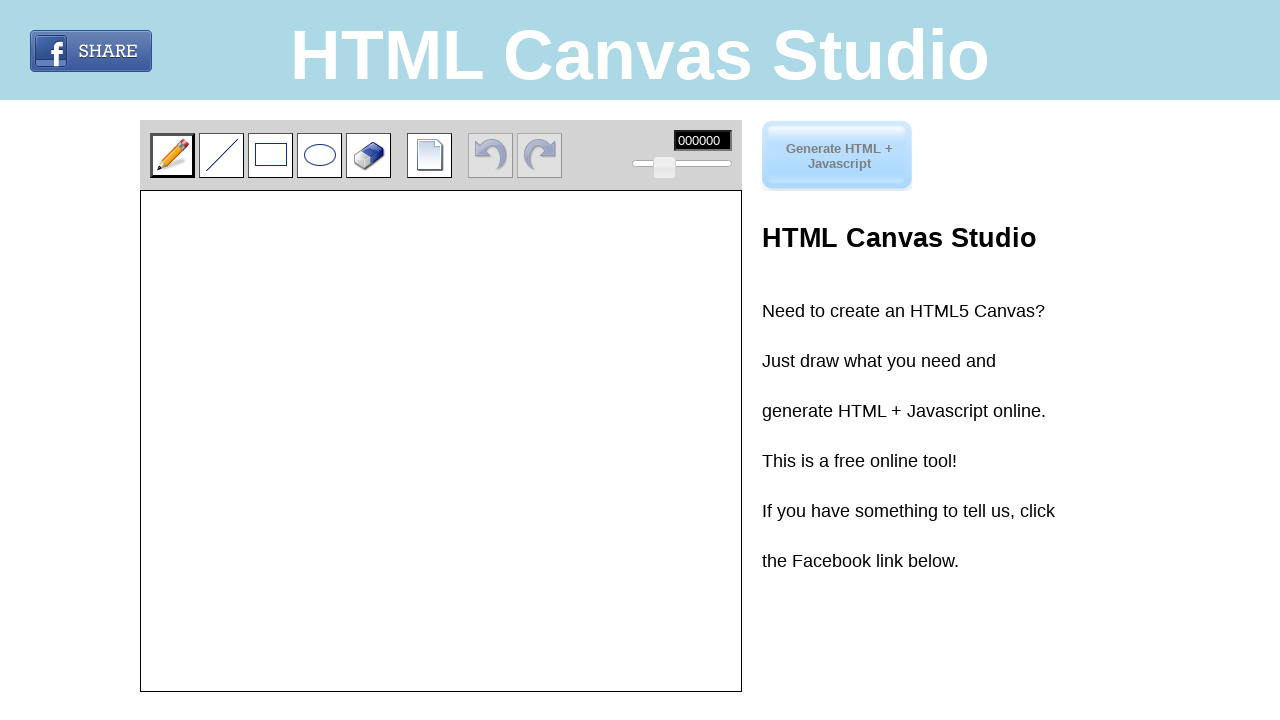

Retrieved canvas bounding box coordinates
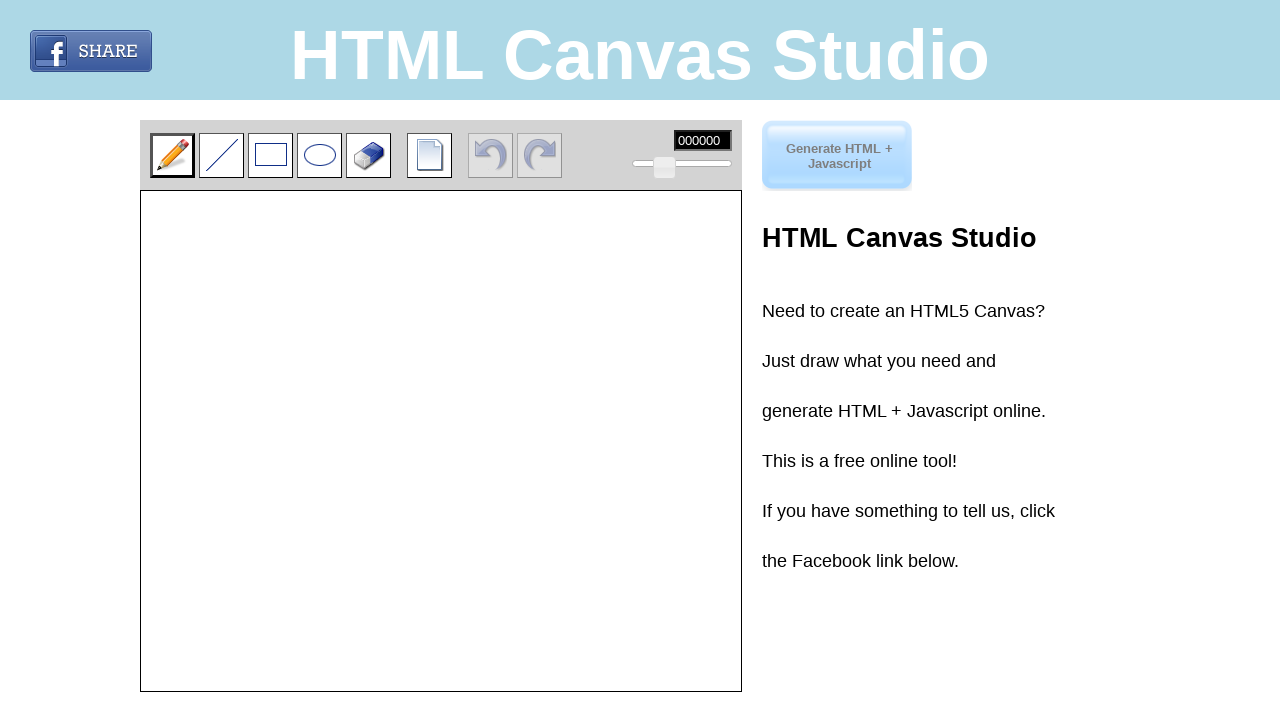

Calculated starting position at center of canvas
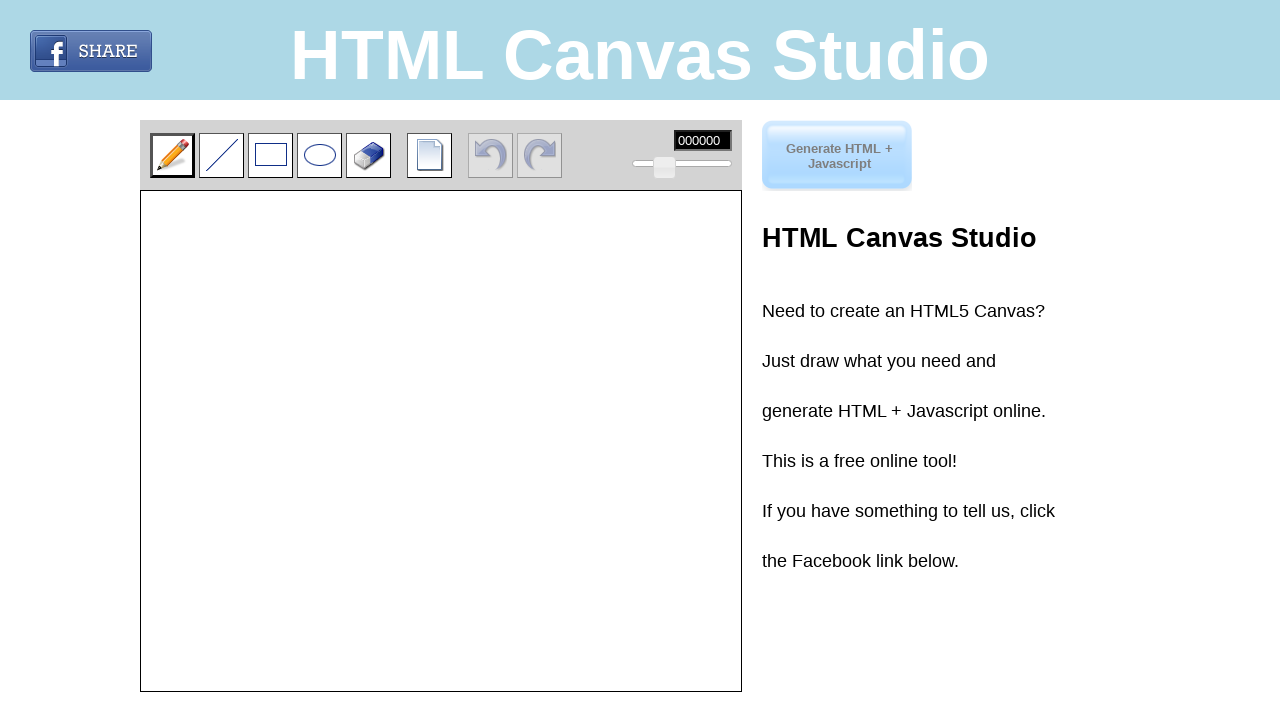

Moved mouse to starting position on canvas at (441, 441)
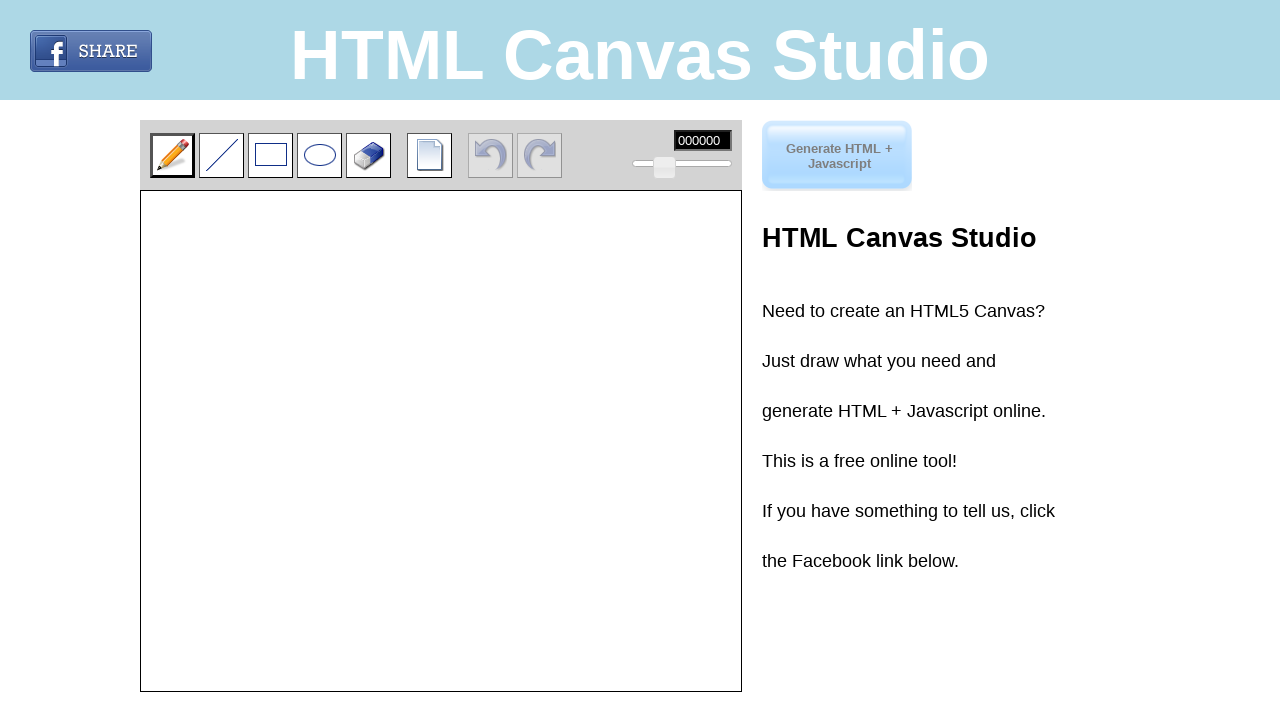

Pressed down mouse button to begin drawing at (441, 441)
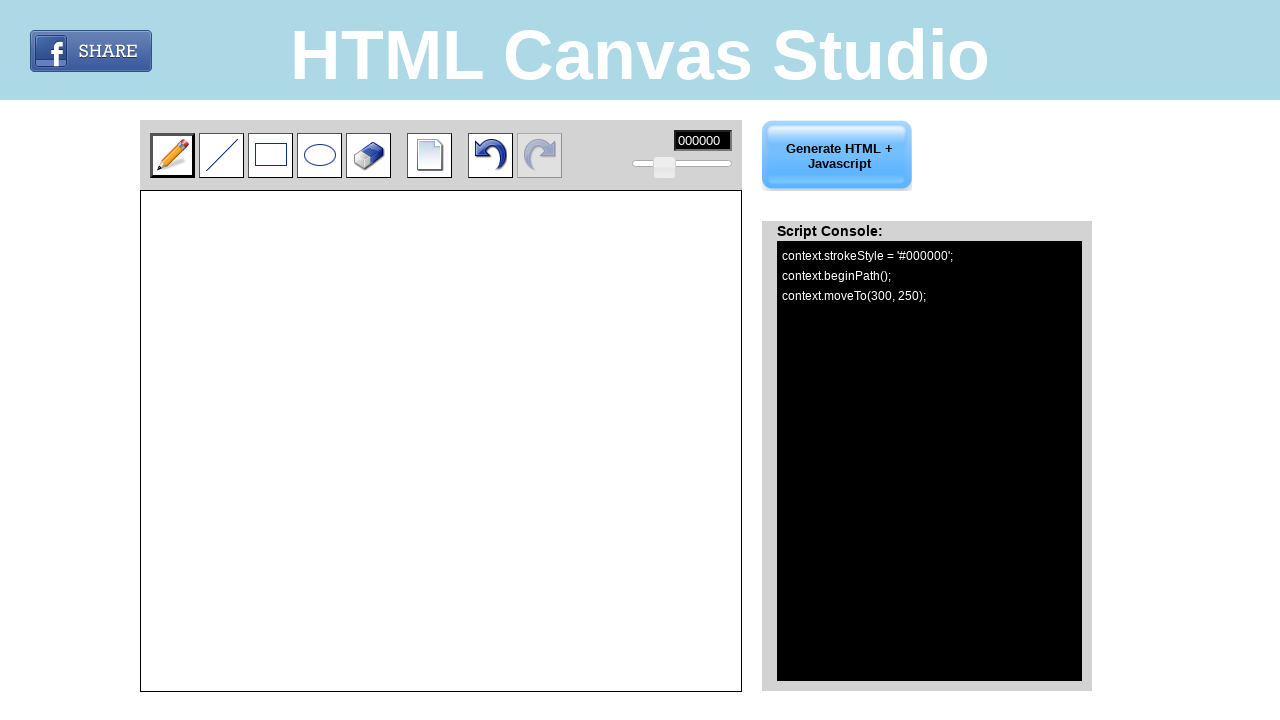

Dragged mouse to first endpoint (+100, +100) at (541, 541)
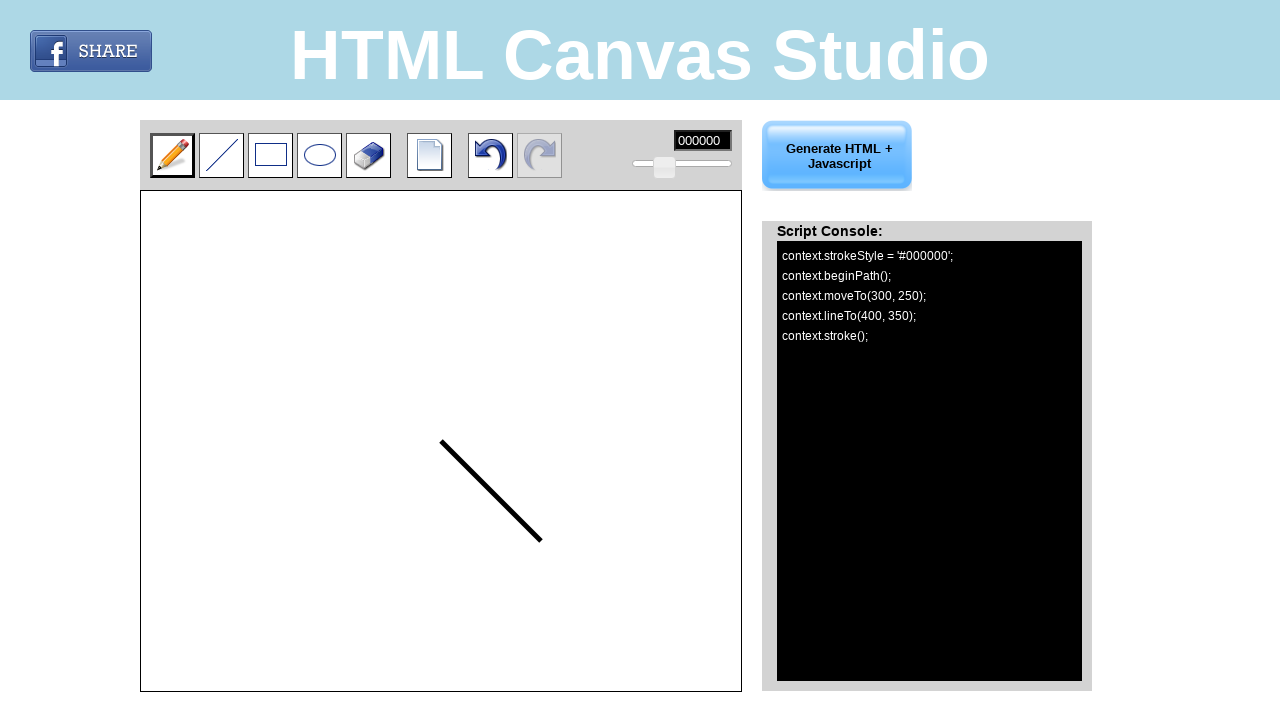

Dragged mouse to second endpoint (+50, +90) at (491, 531)
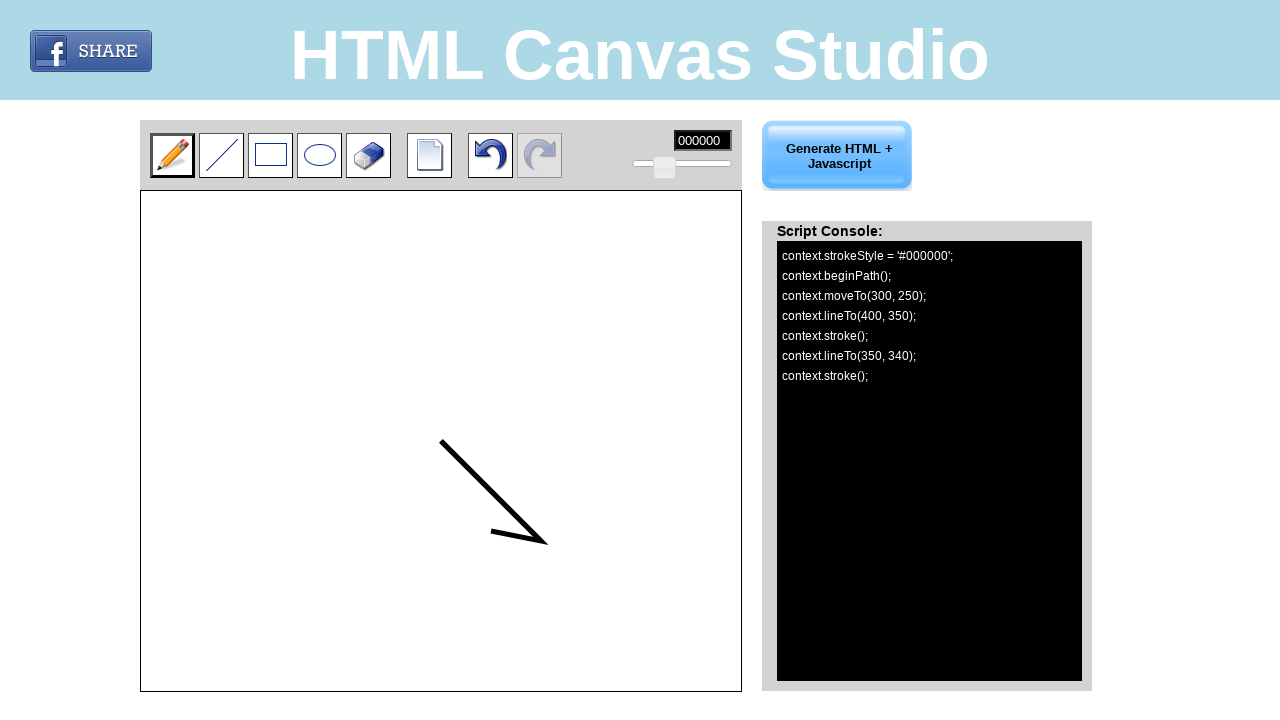

Released mouse button to finish drawing on canvas at (491, 531)
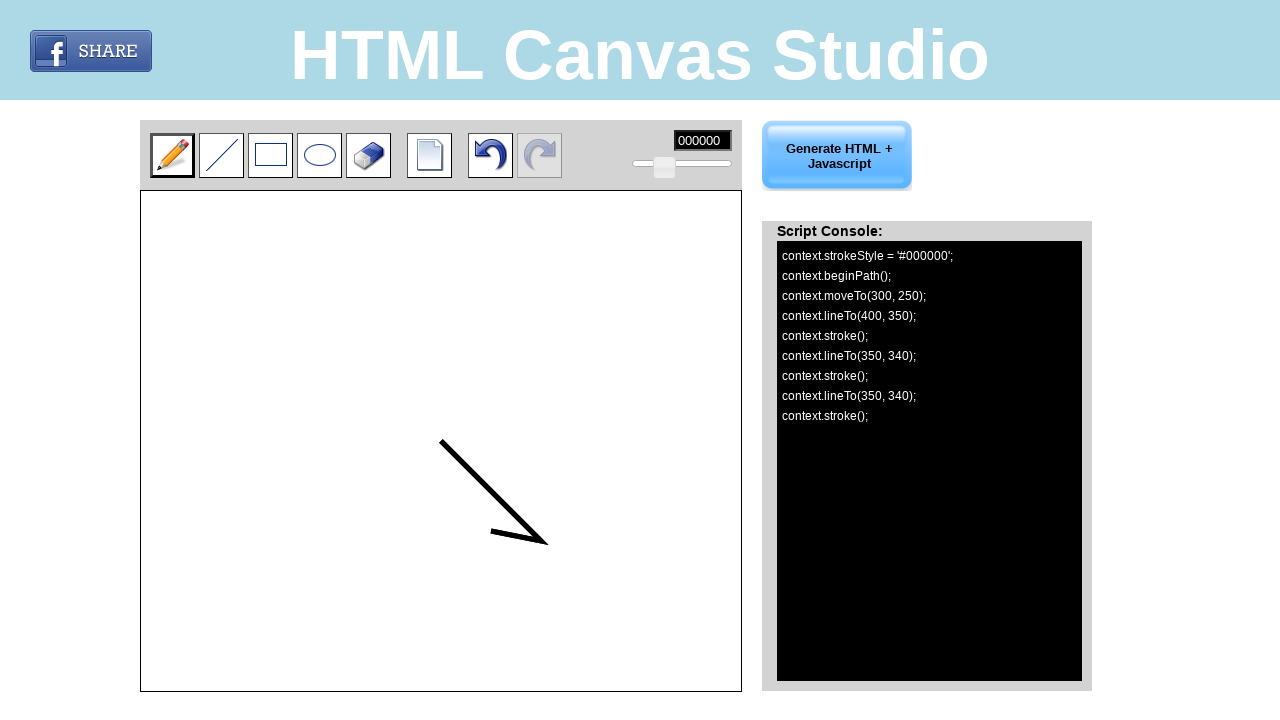

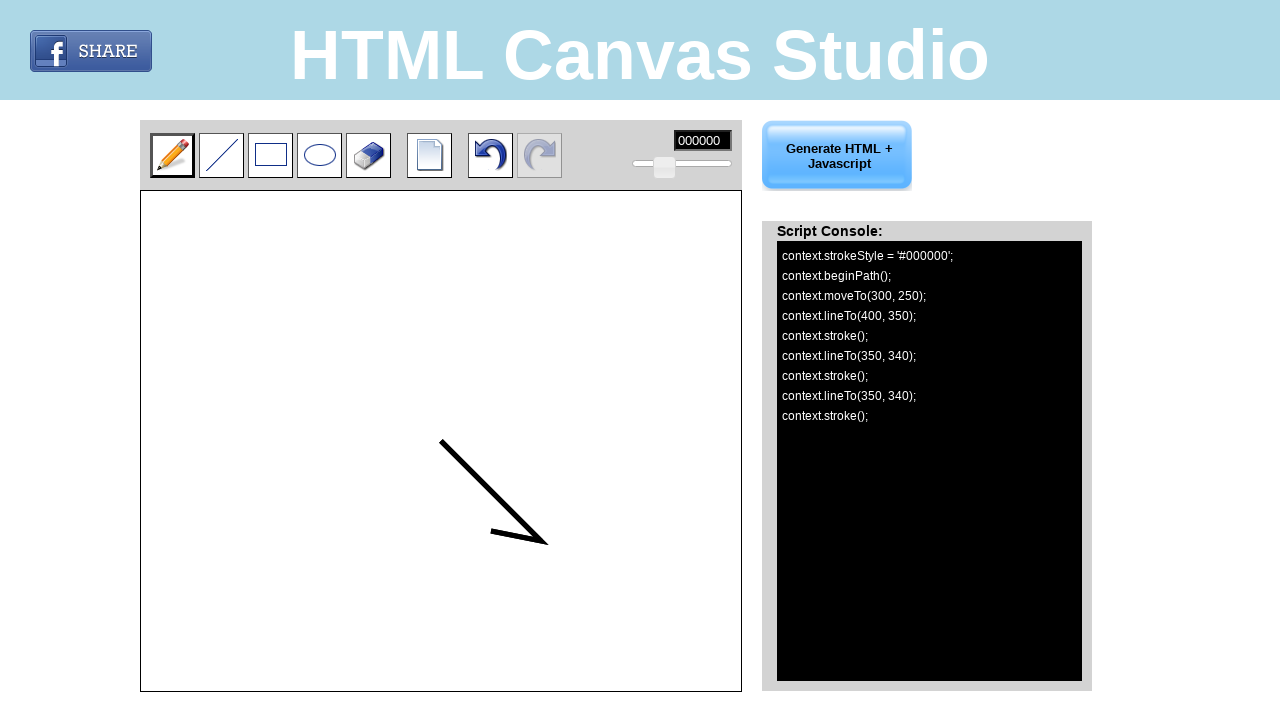